Tests that the password input field on the OrangeHRM login page is clickable/focusable by clicking on it.

Starting URL: https://opensource-demo.orangehrmlive.com/web/index.php/auth/login

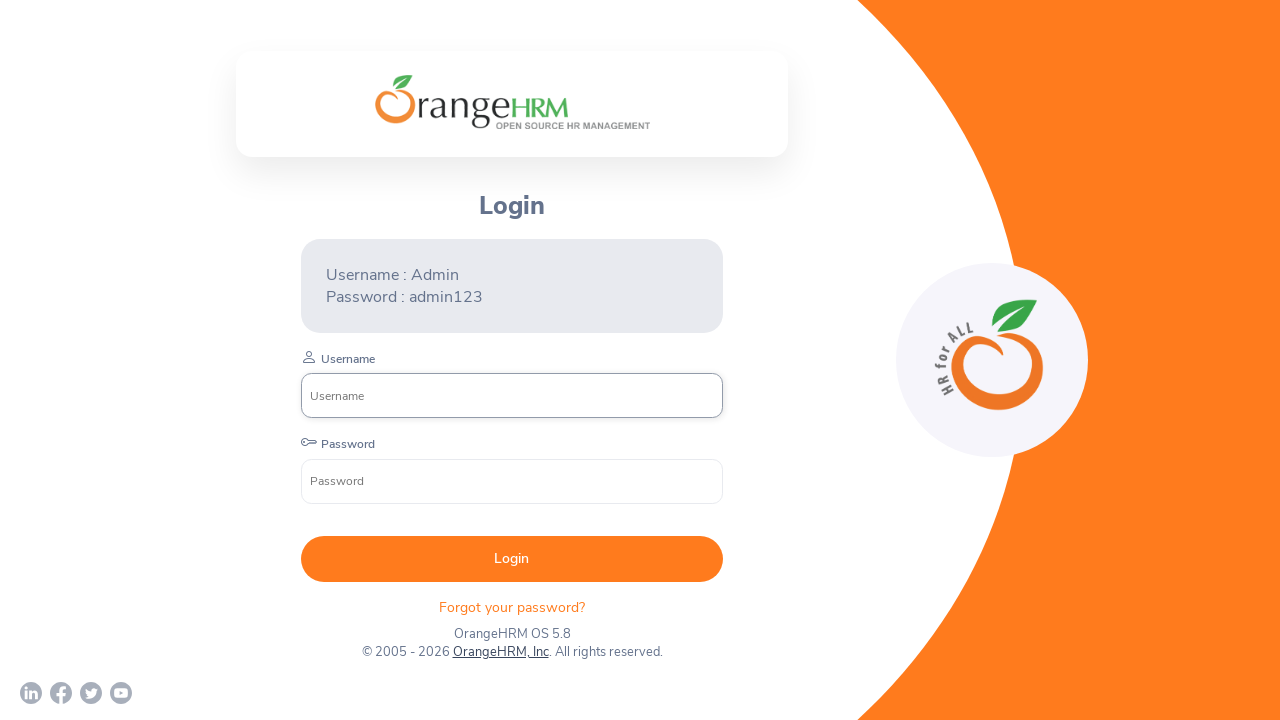

Password input field became visible on OrangeHRM login page
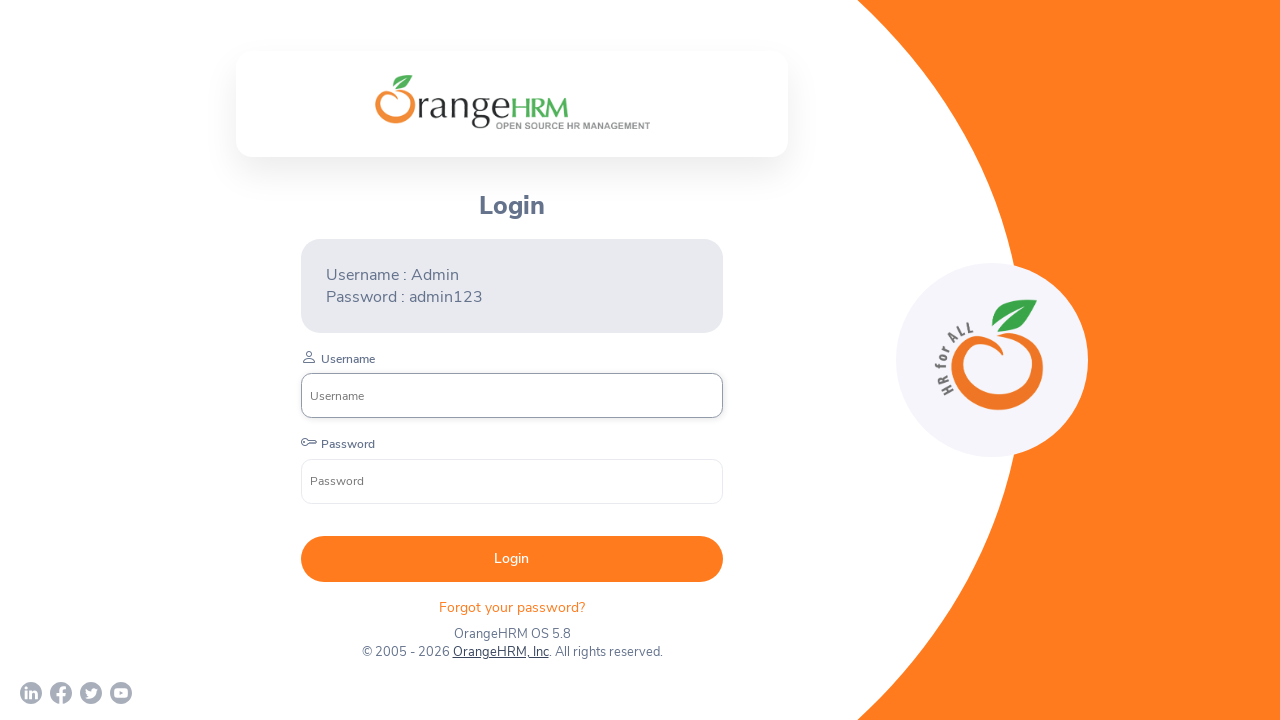

Clicked on password input field to focus it at (512, 481) on input[name='password']
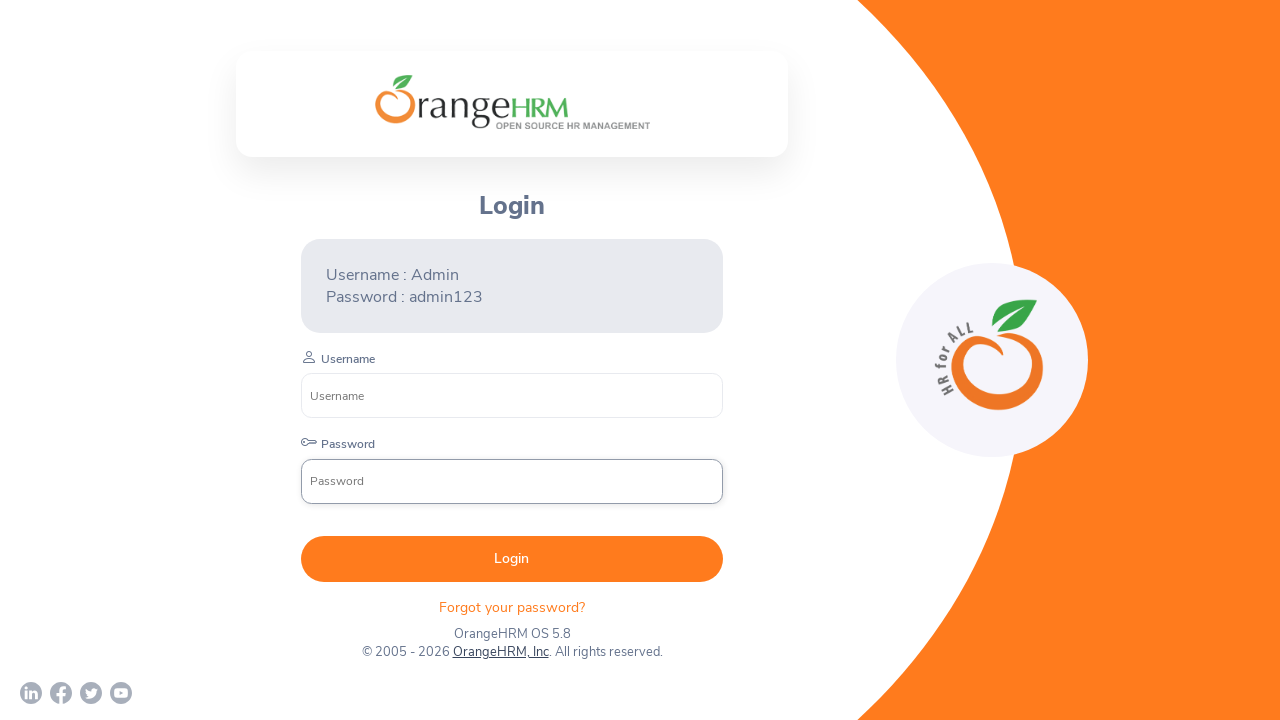

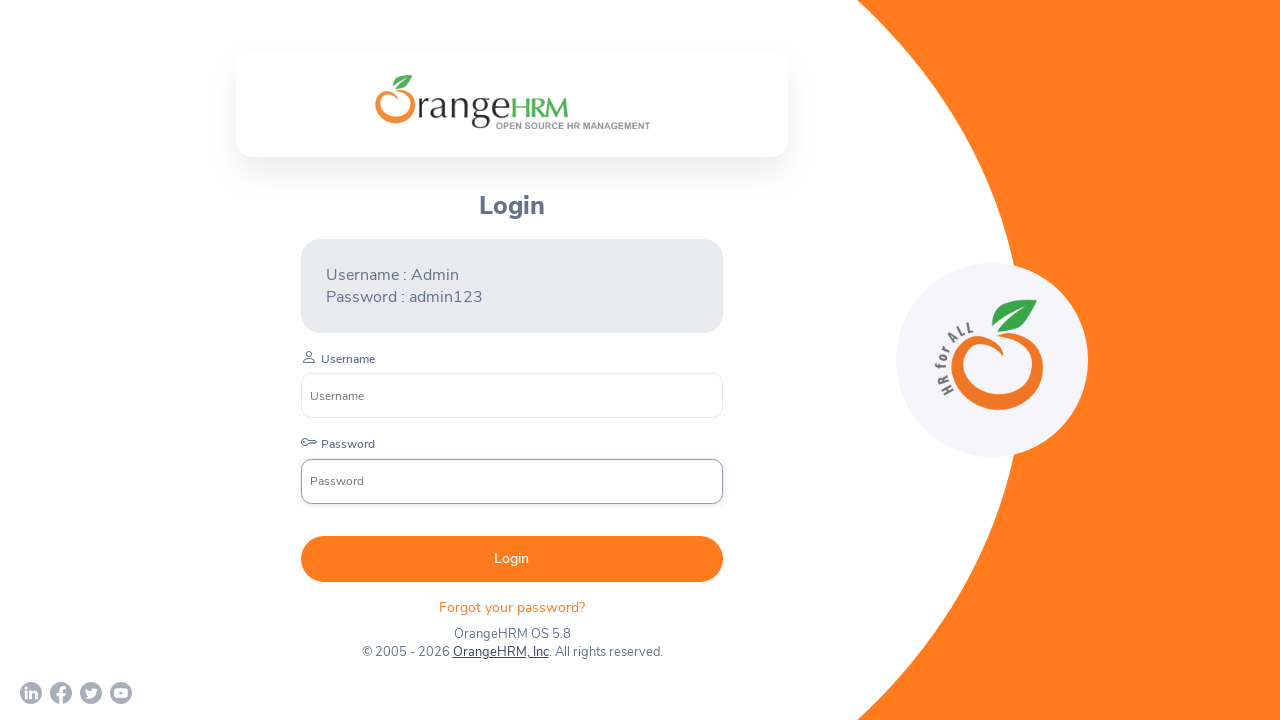